Tests the RSS football link by clicking it and verifying navigation to the correct URL, then navigating back

Starting URL: https://www.sport-express.ru/company/rss/

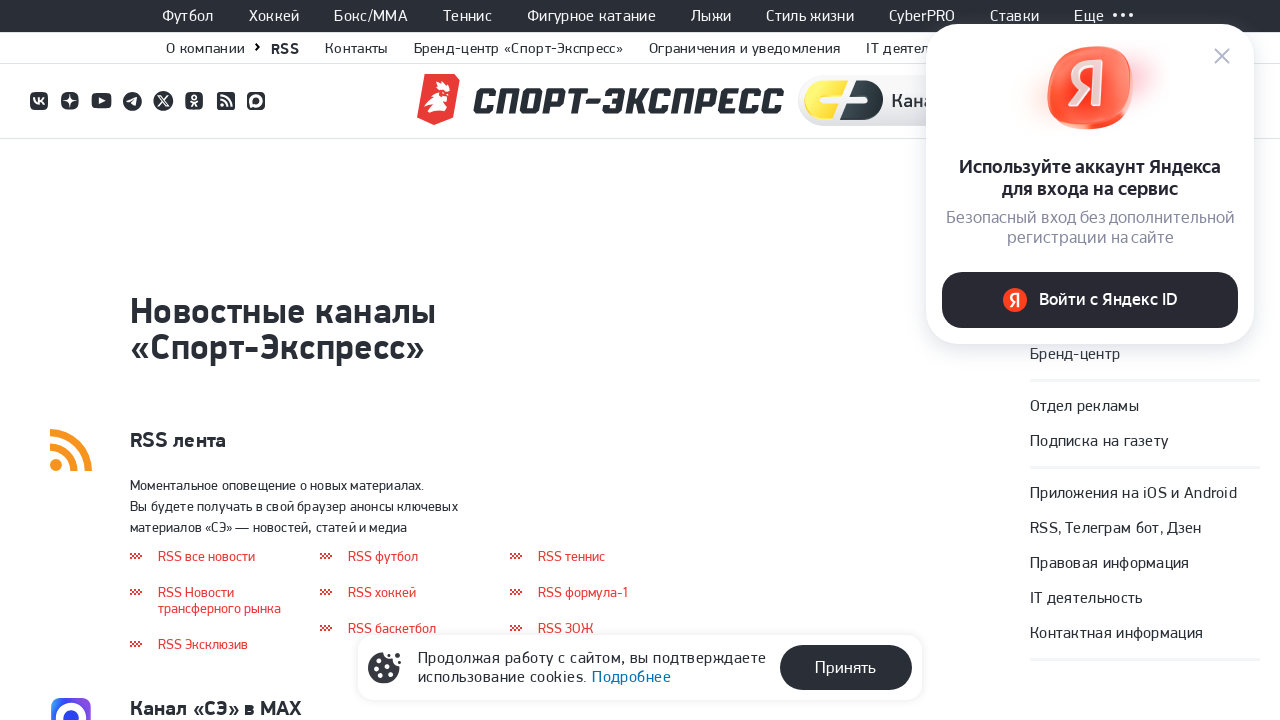

Waited for page to load (networkidle)
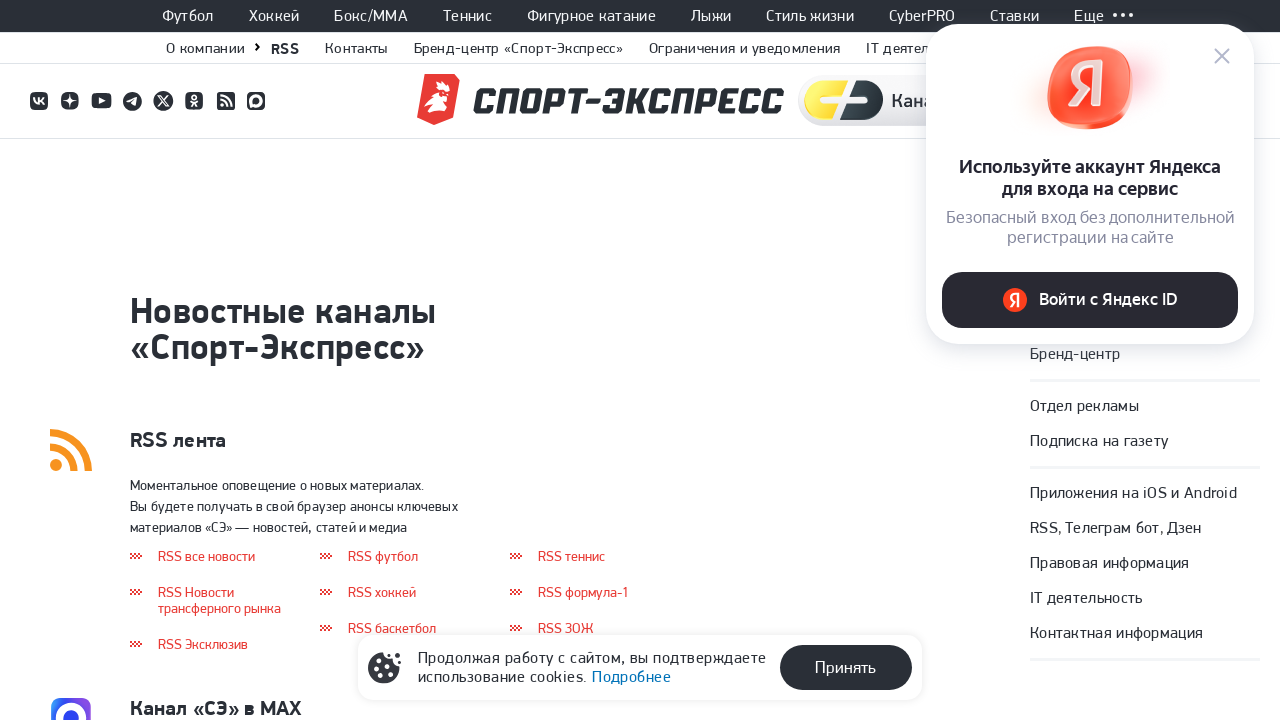

Clicked on RSS football link at (383, 556) on xpath=//a[contains(text(),'RSS футбол')]
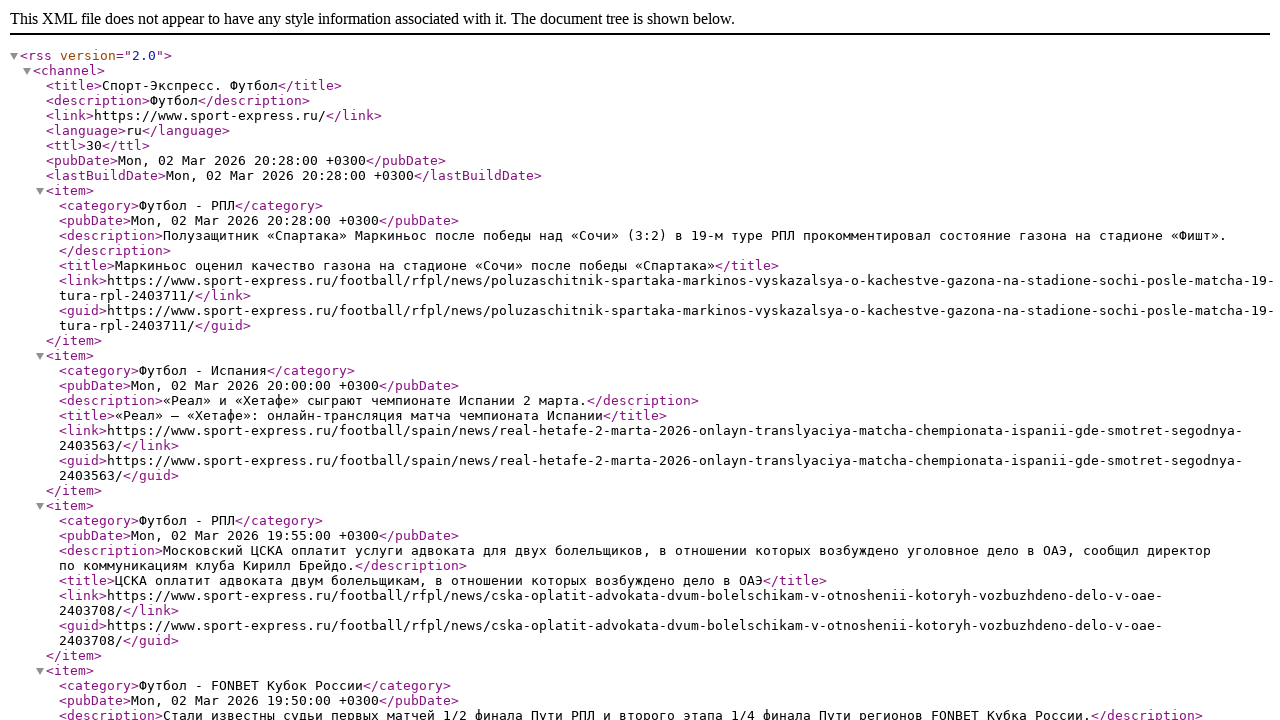

Verified navigation to RSS football URL
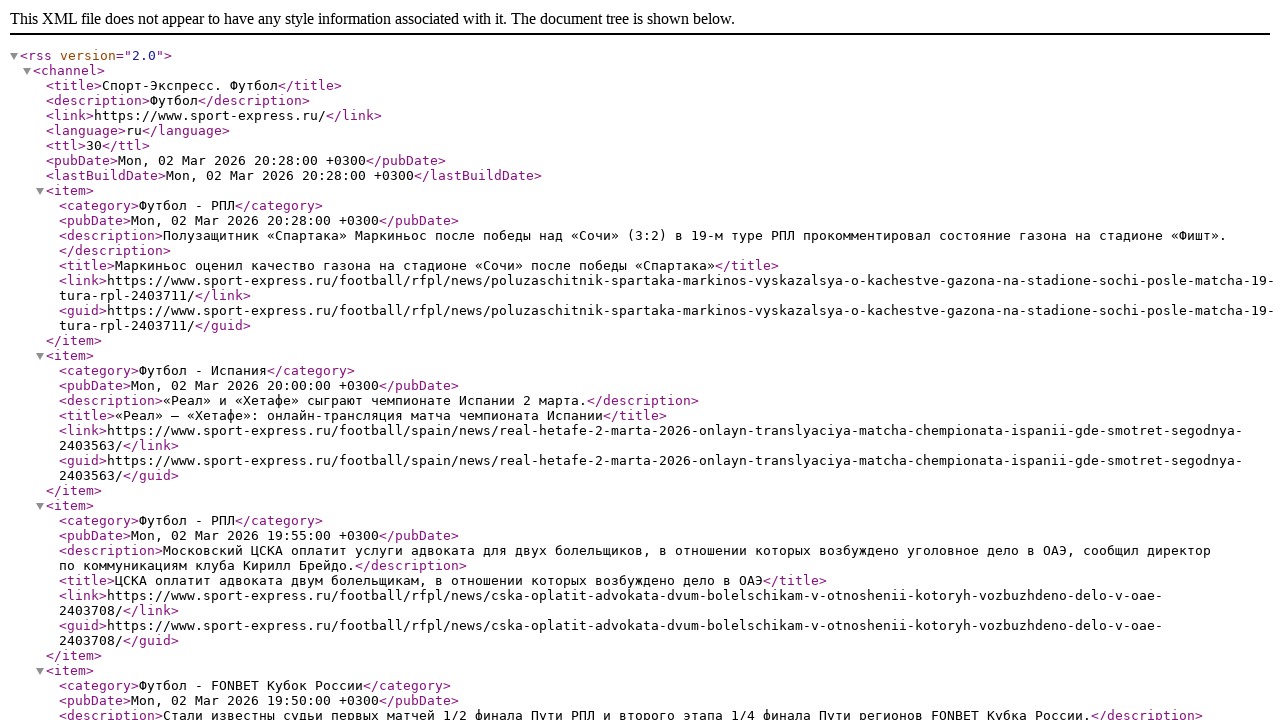

Navigated back to previous page
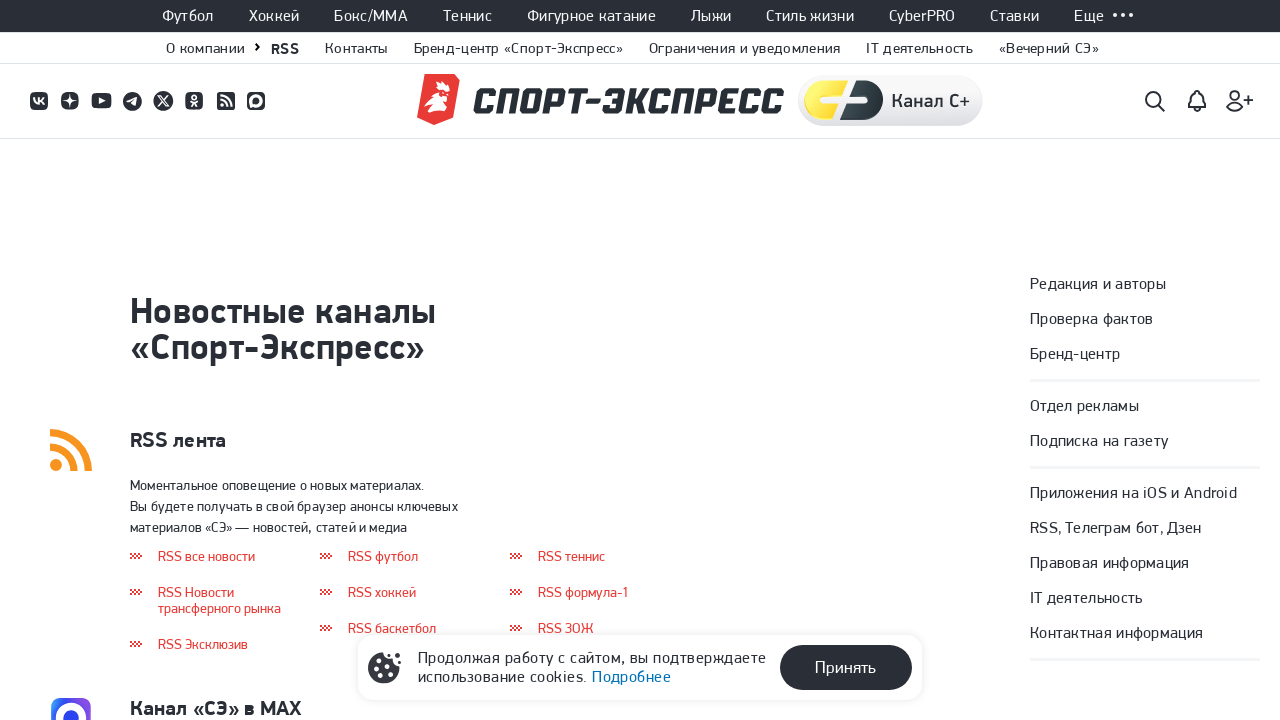

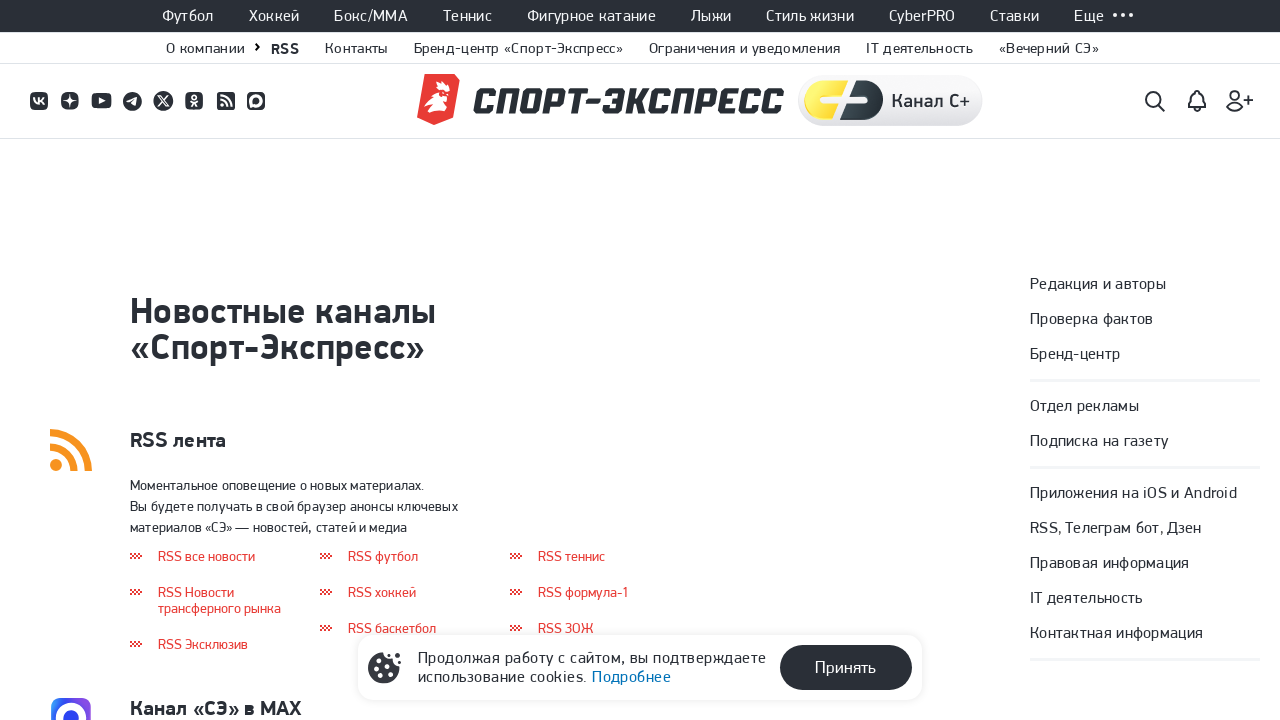